Tests OpenCart registration form by filling in user details including name, email, phone, password and agreeing to terms before submitting

Starting URL: https://naveenautomationlabs.com/opencart/index.php?route=account/register

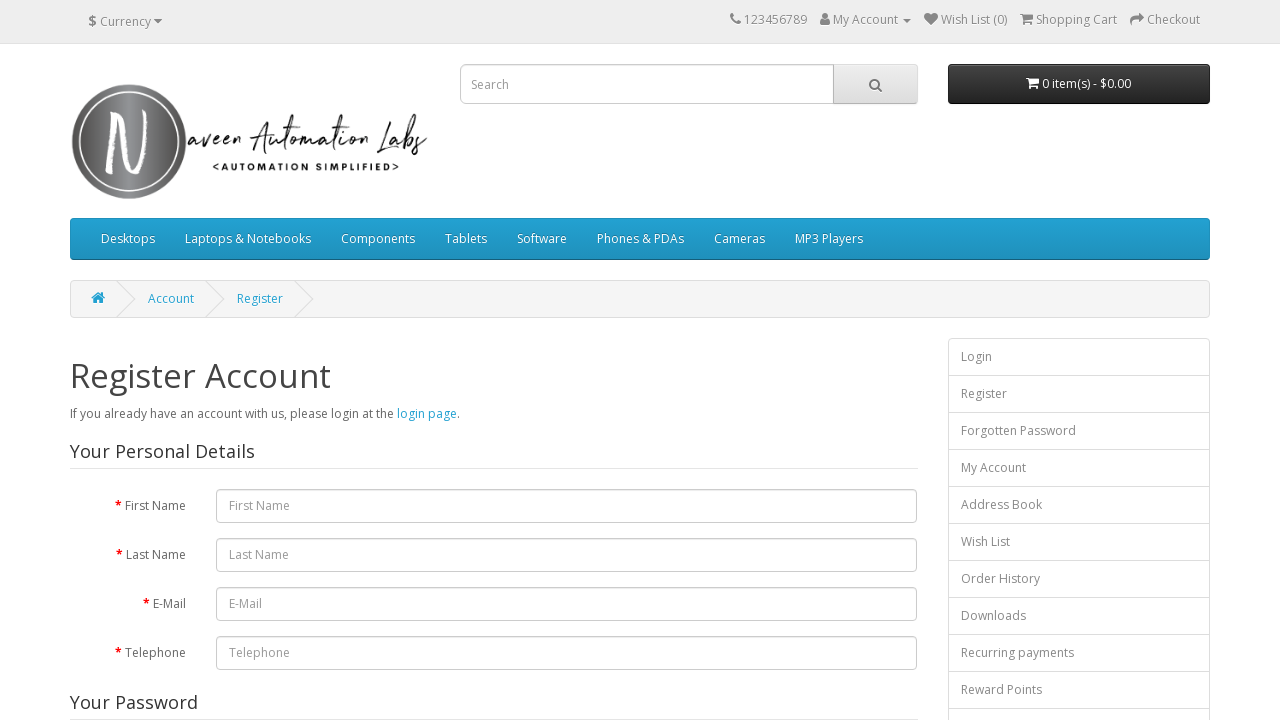

Filled first name field with 'shahadat' on input[name='firstname']
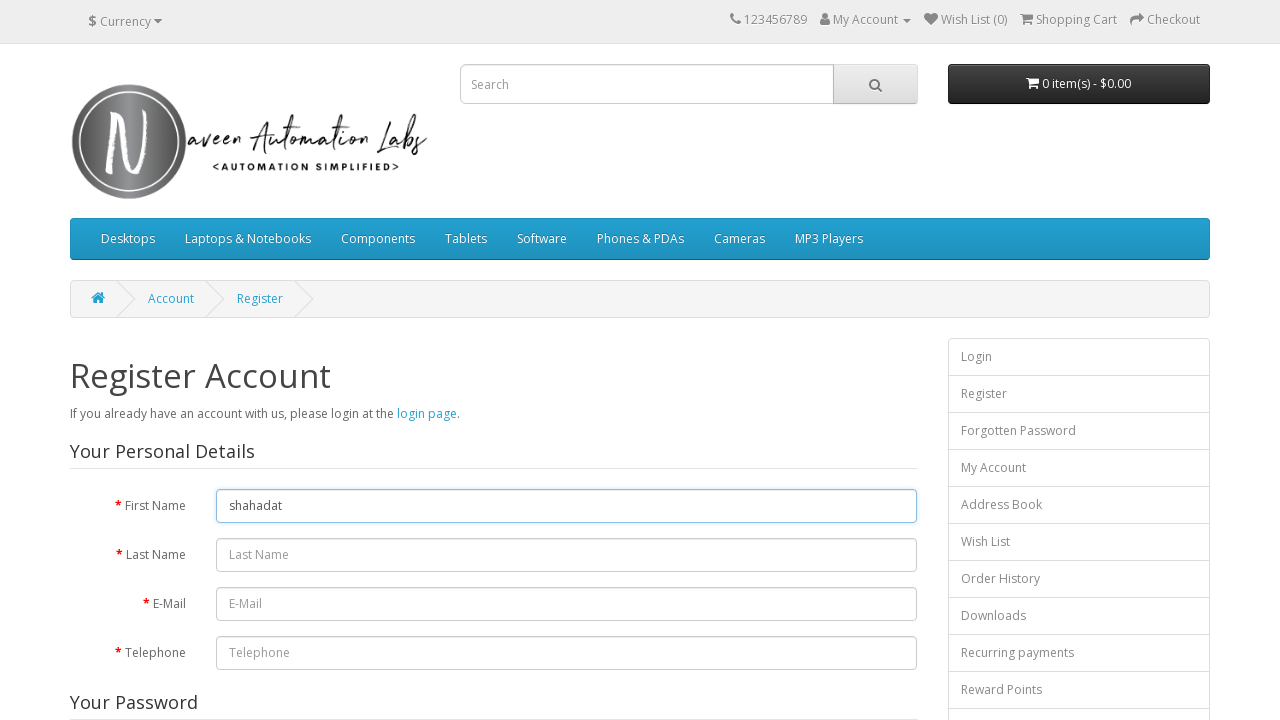

Filled last name field with 'khan' on input[name='lastname']
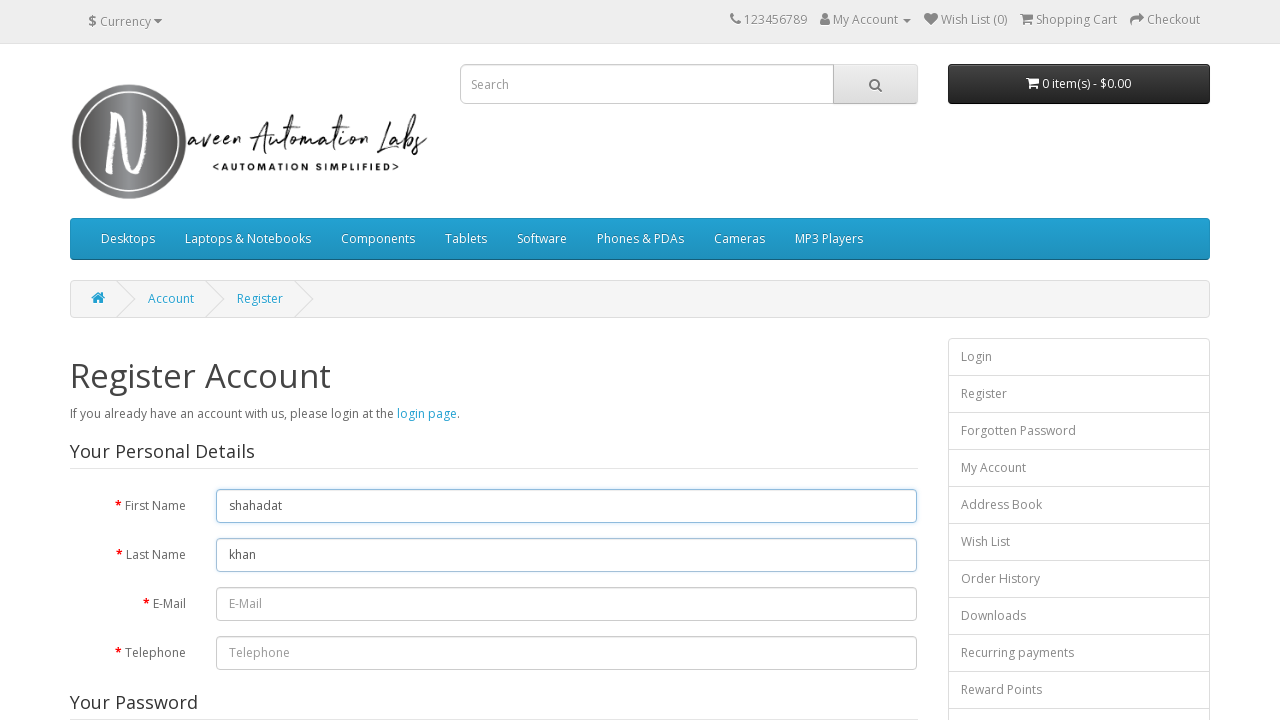

Filled email field with 'testuser2847@gmail.com' on input[name='email']
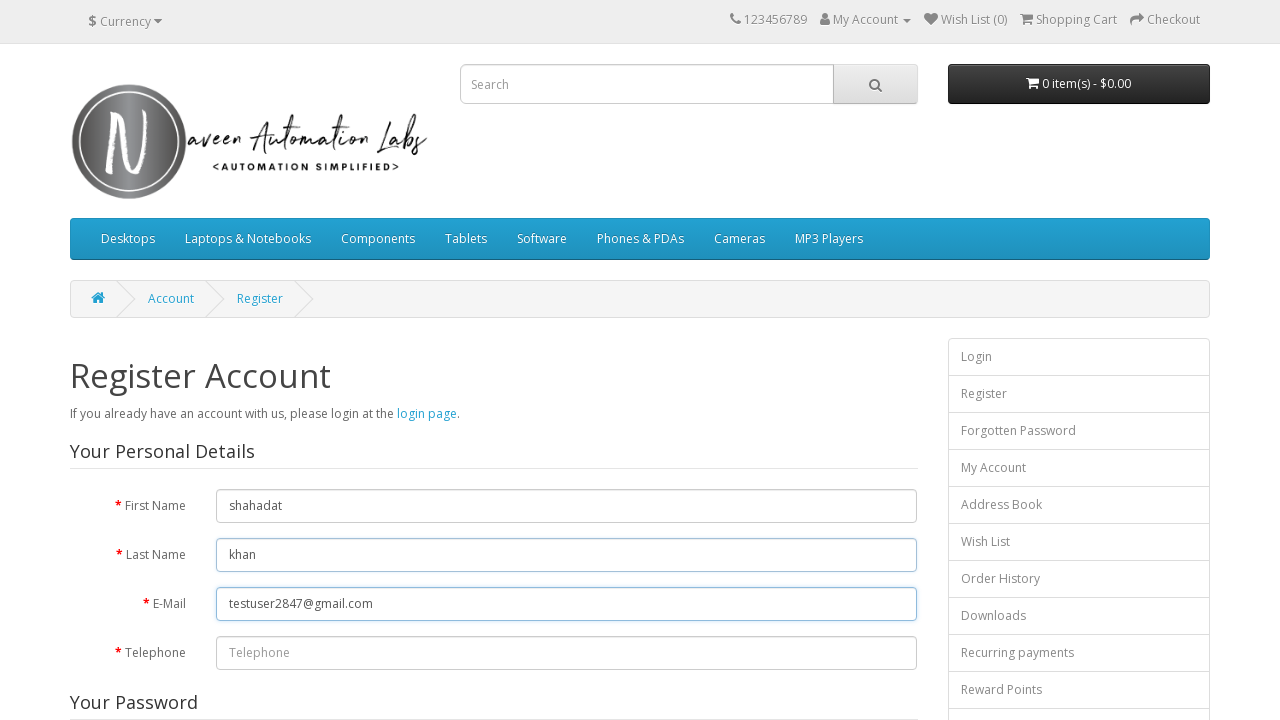

Filled telephone field with '86532154' on input[name='telephone']
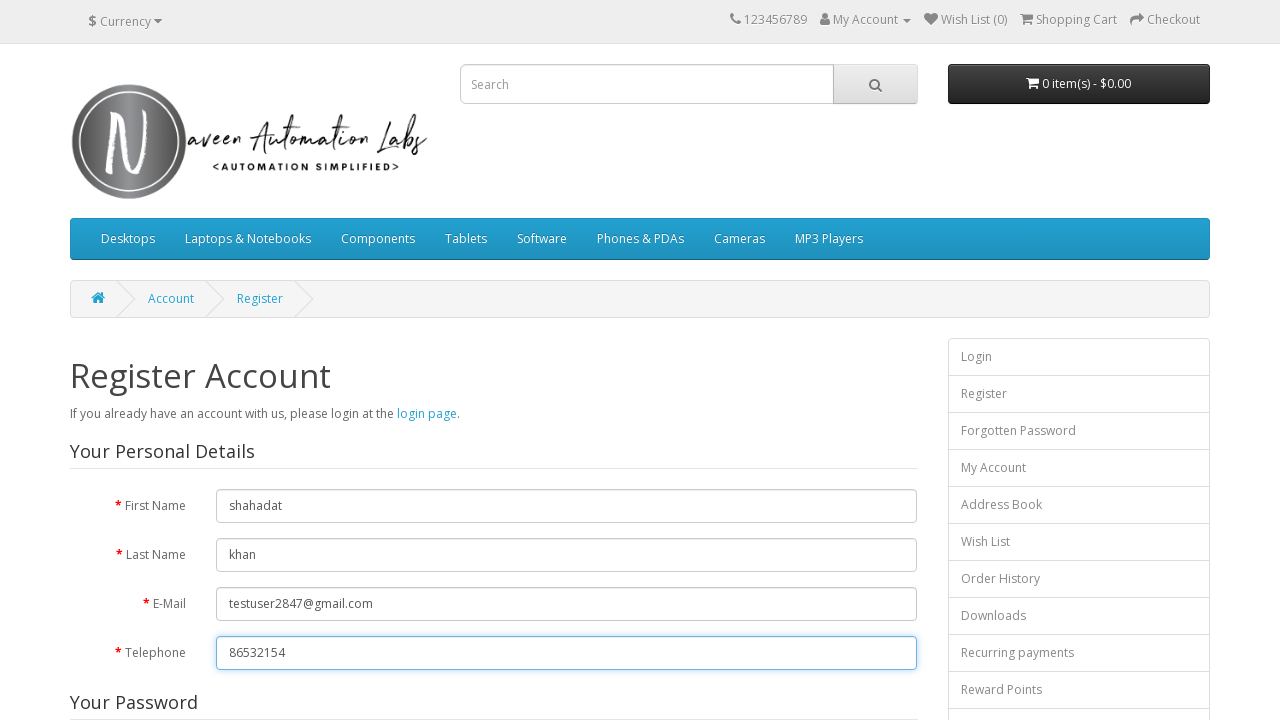

Filled password field with 'aabc134' on #input-password
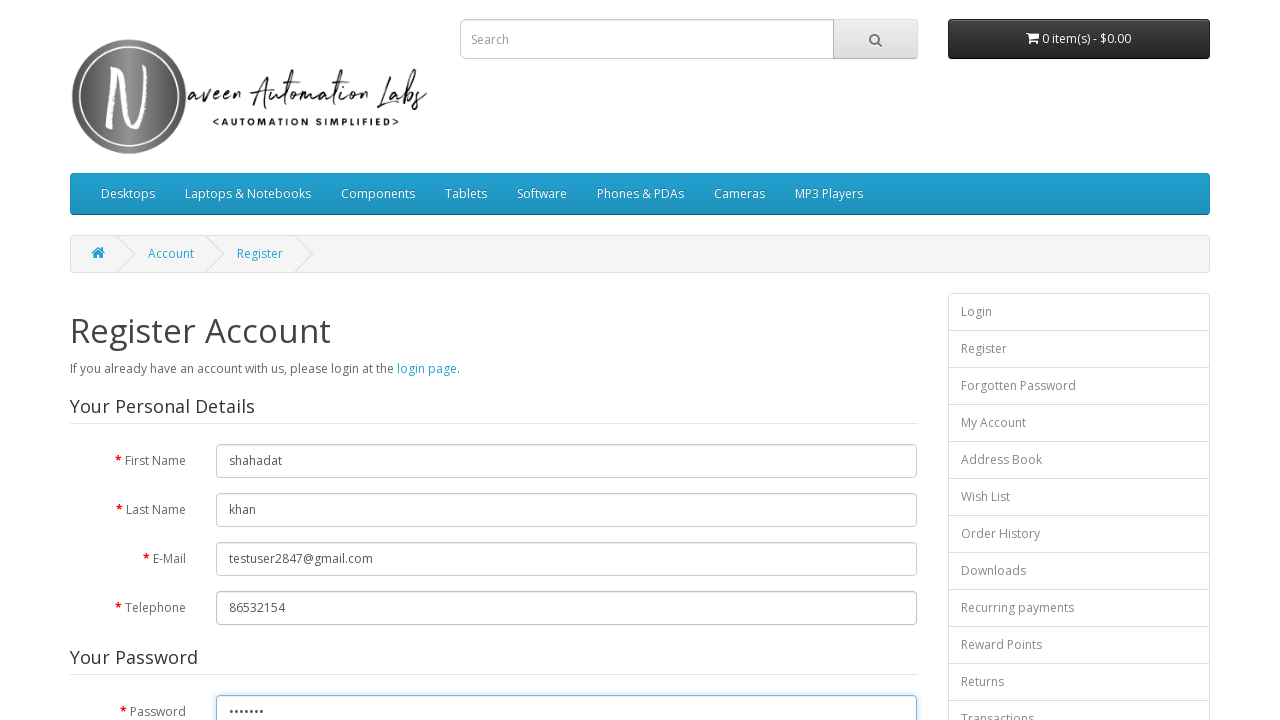

Filled confirm password field with 'aabc134' on #input-confirm
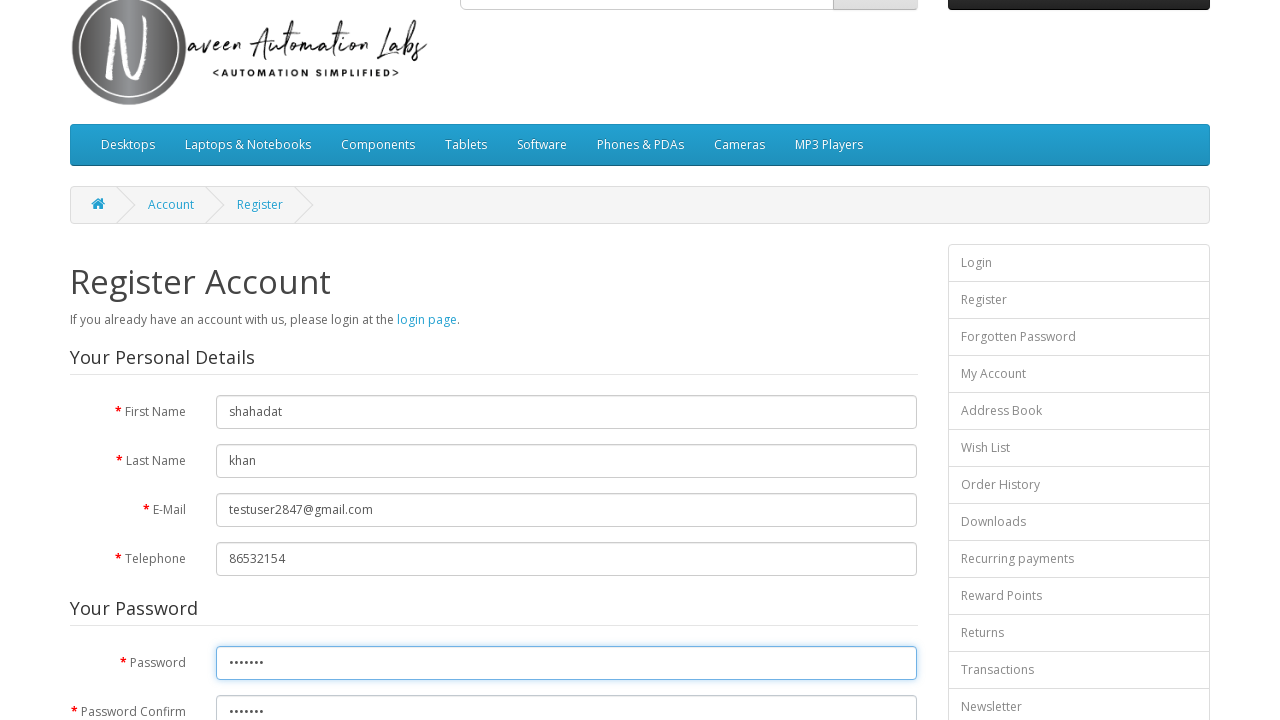

Selected newsletter subscription checkbox at (223, 373) on xpath=//input[@name='newsletter' and @value='1']
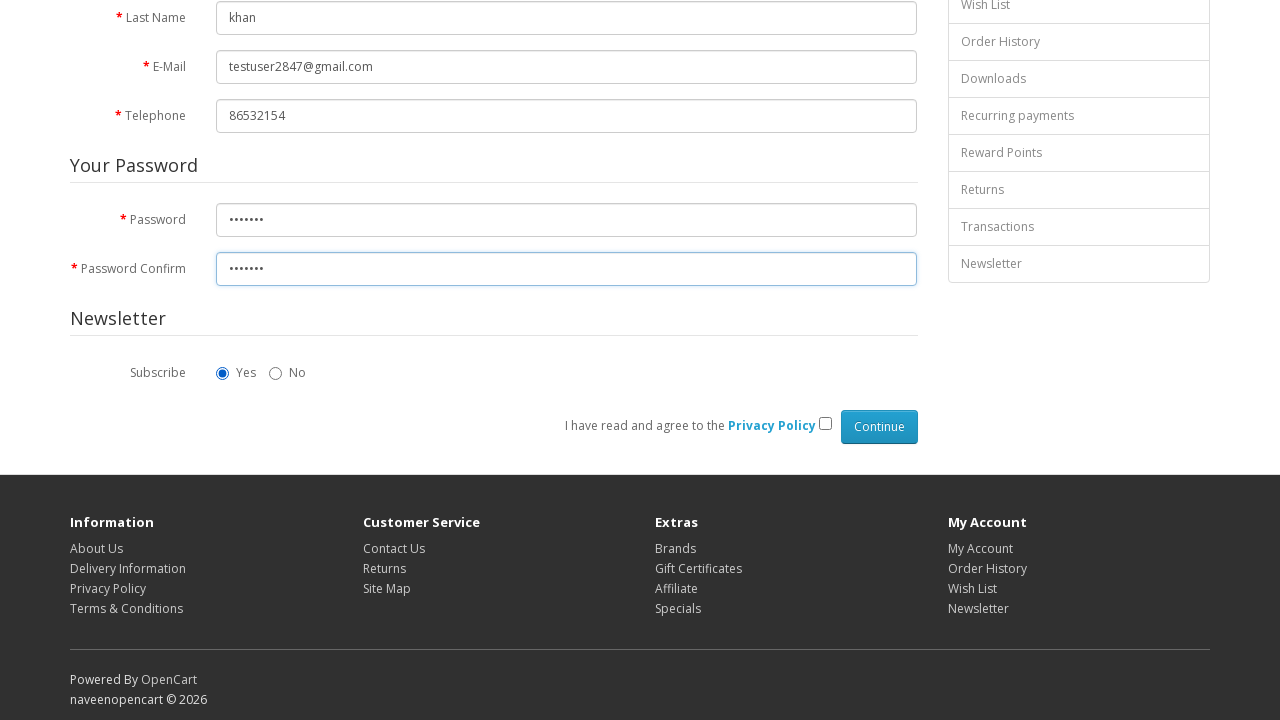

Agreed to privacy policy and terms at (825, 424) on input[name='agree']
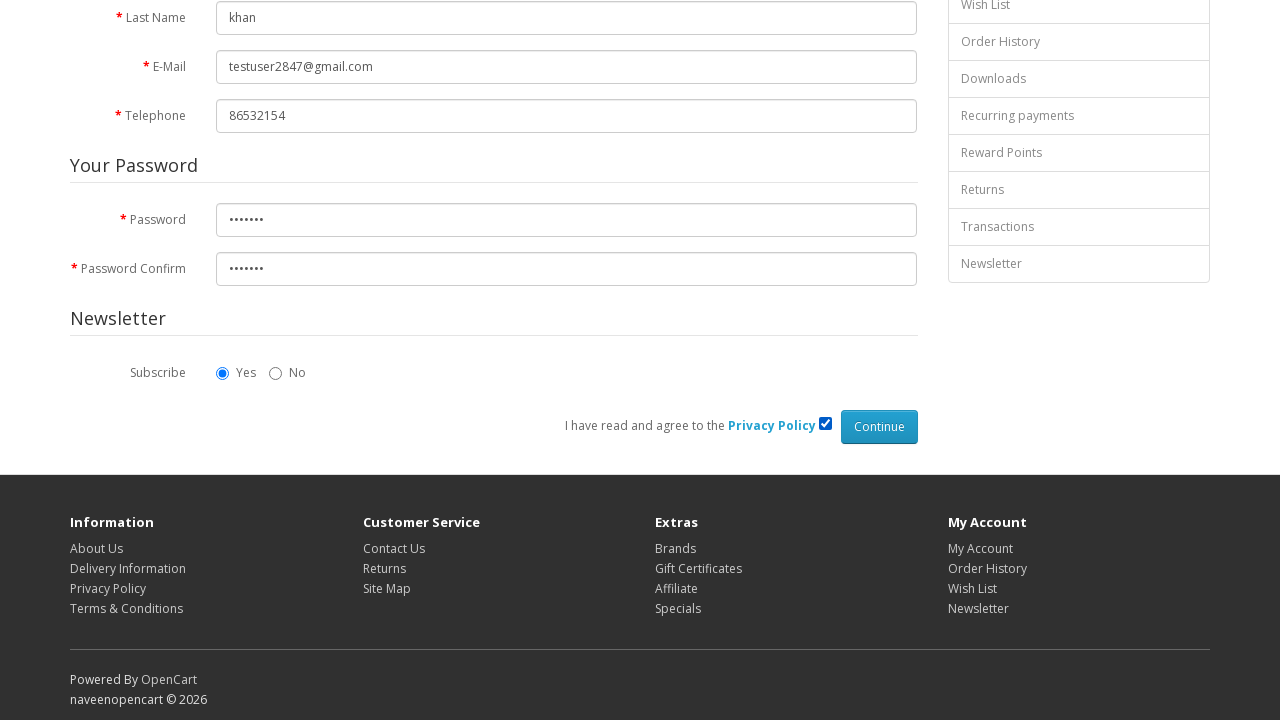

Clicked Continue button to submit registration form at (879, 427) on xpath=//input[@value='Continue']
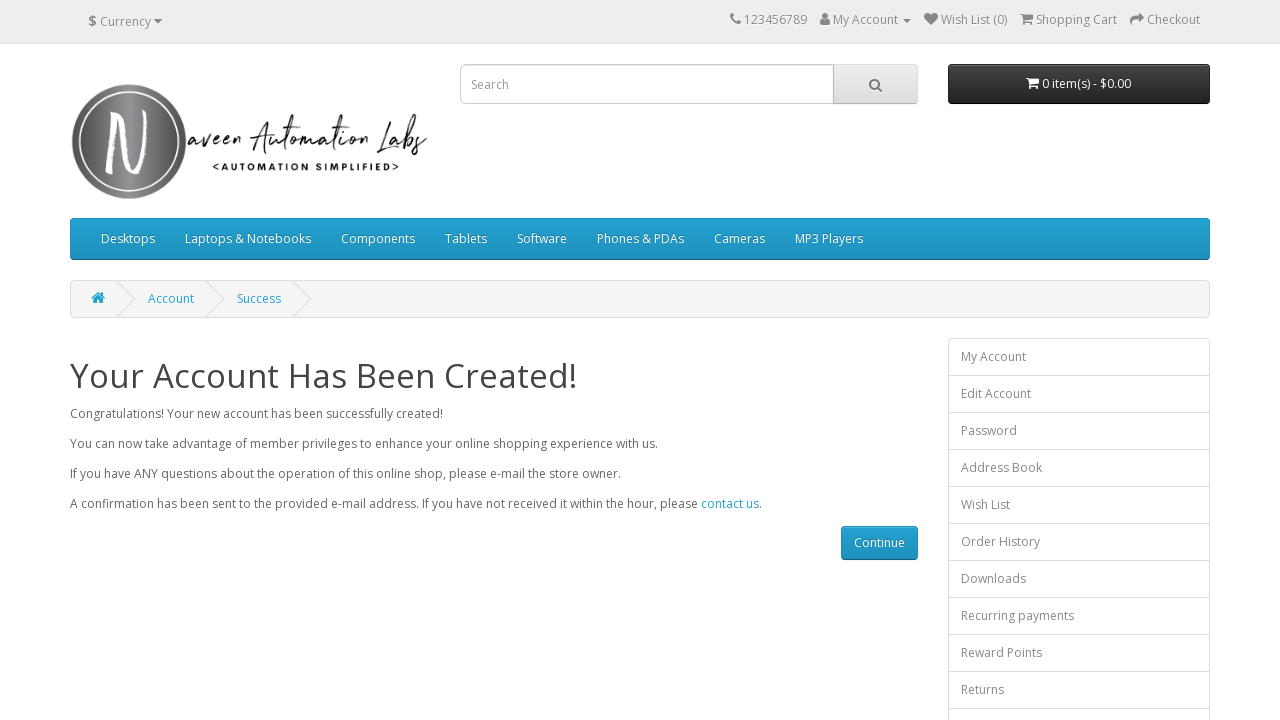

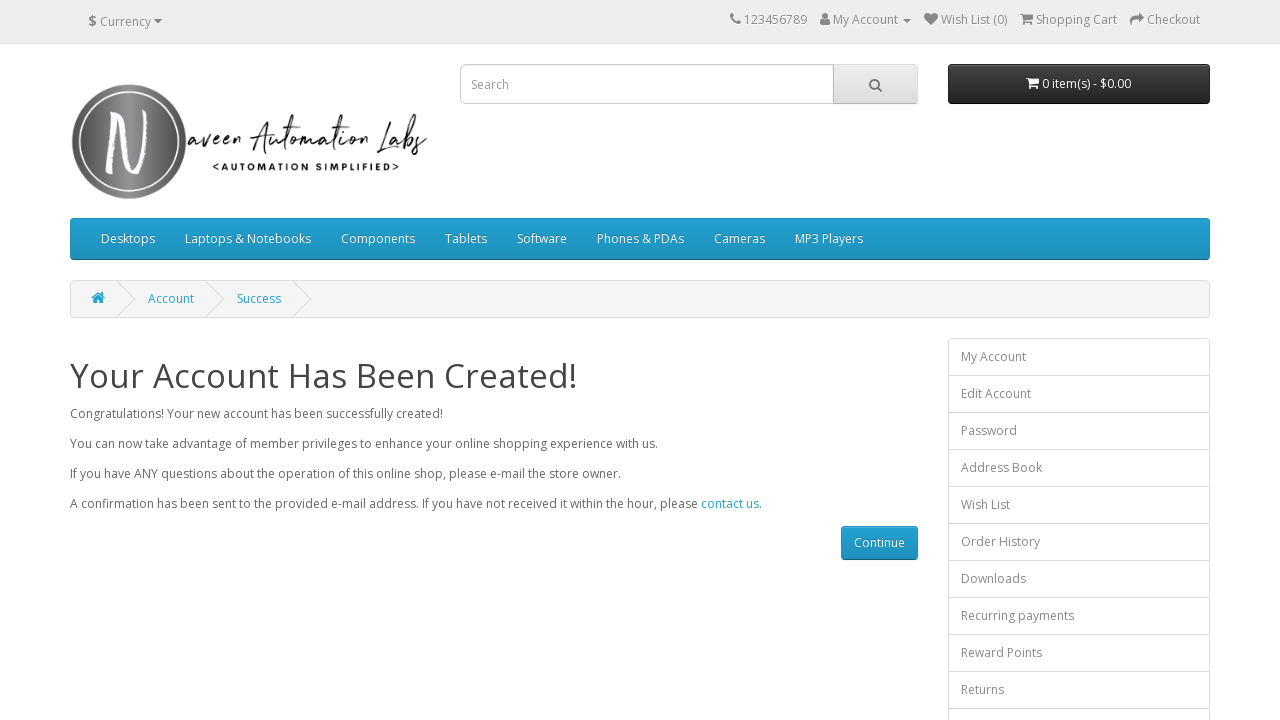